Tests the Feed-A-Cat page by verifying the Feed button is present

Starting URL: https://cs1632.appspot.com/

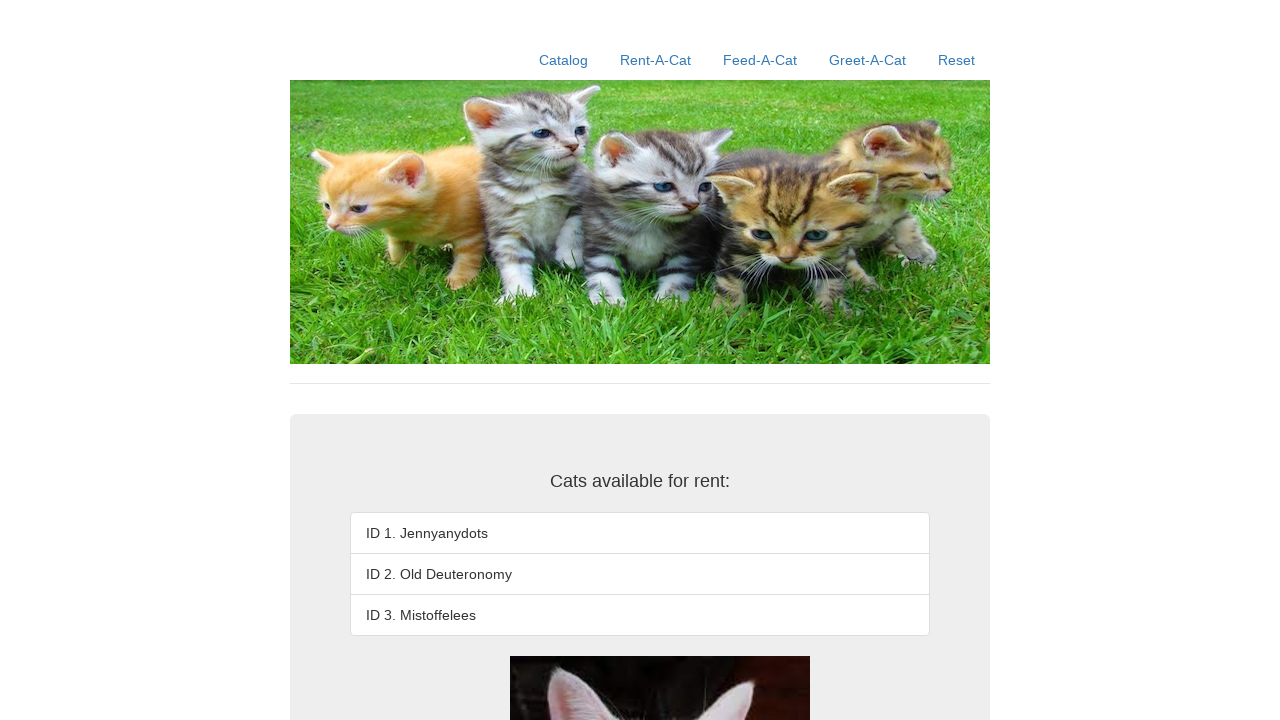

Set all cat cookies to false (initial state)
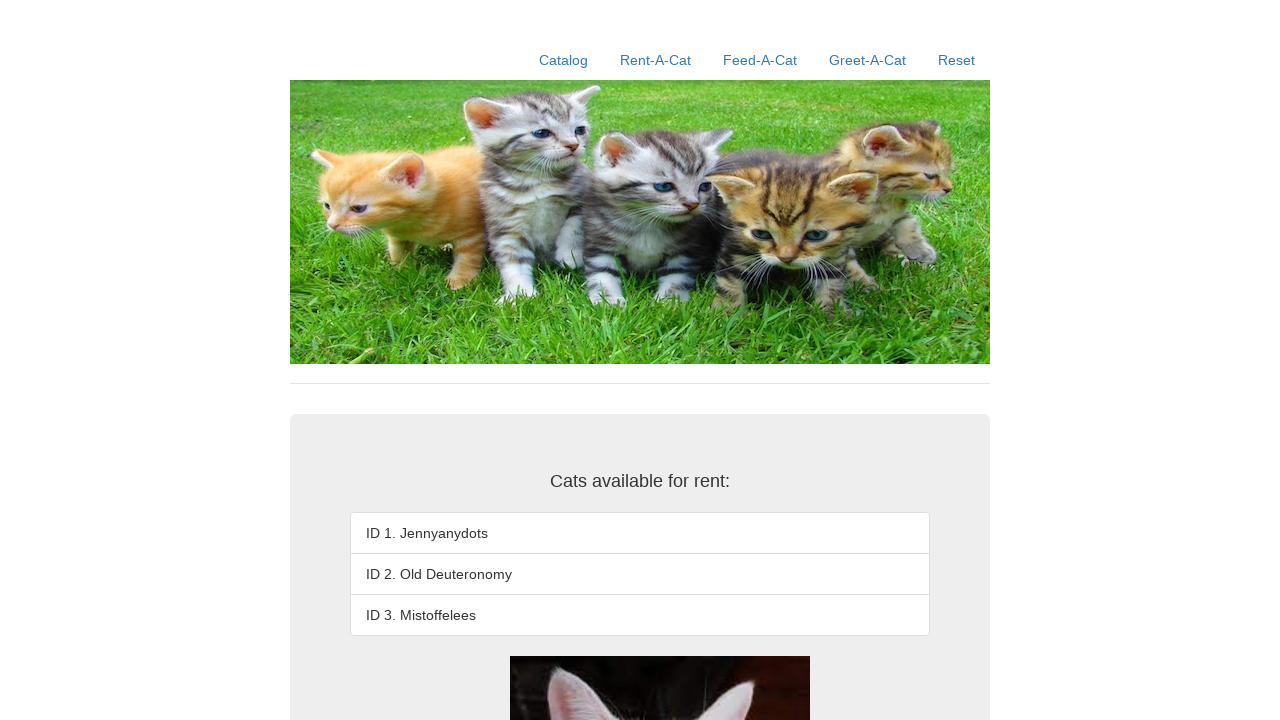

Clicked on Feed-A-Cat link at (760, 60) on text=Feed-A-Cat
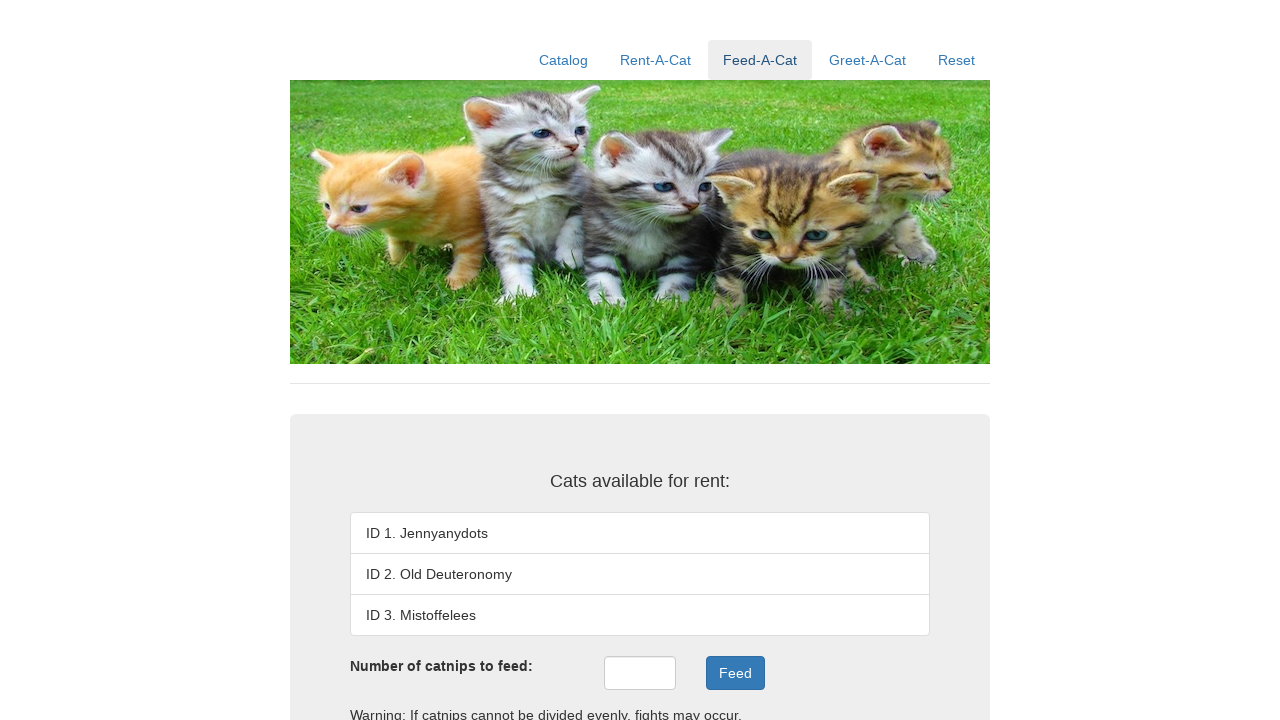

Verified Feed button is present on the page
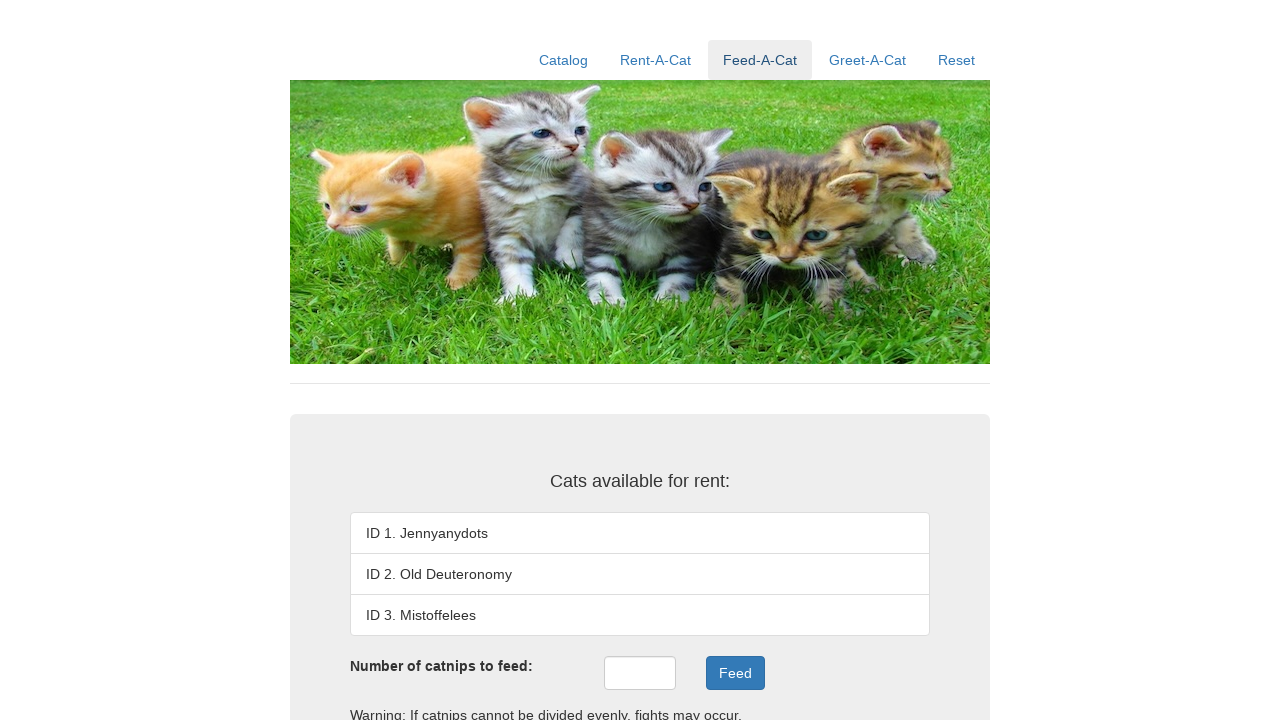

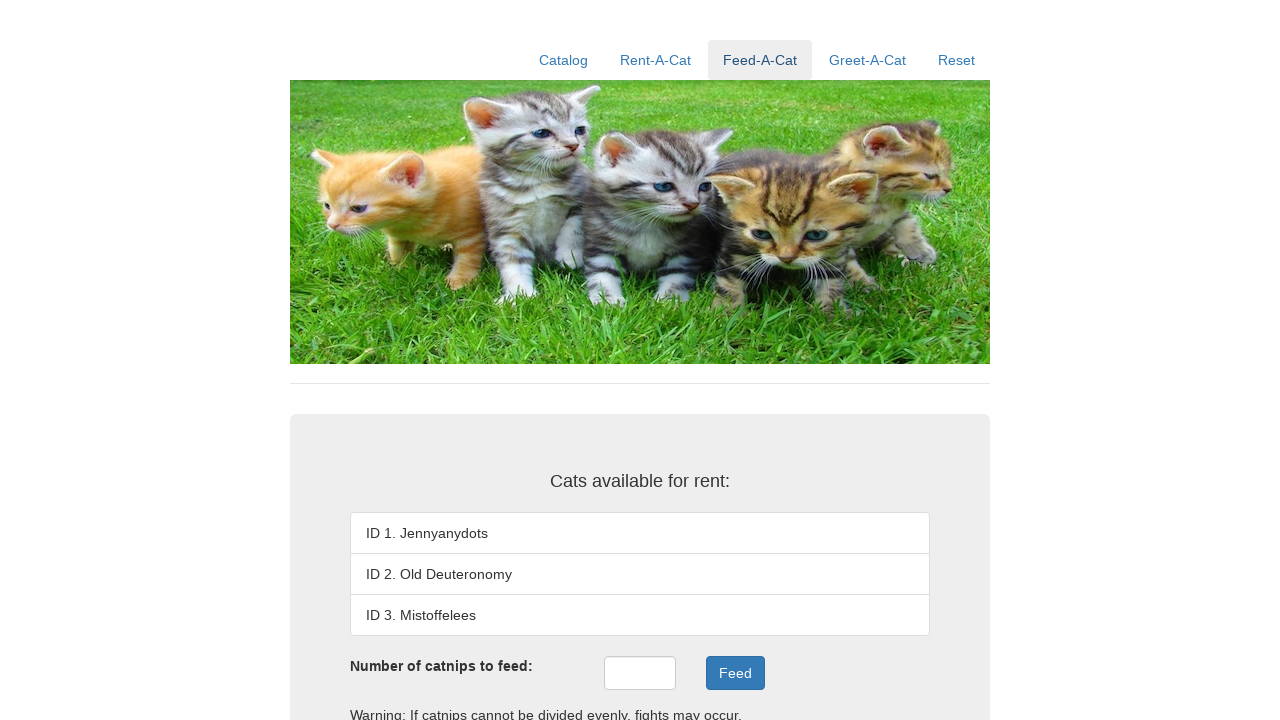